Tests FAQ accordion by clicking question 1 and verifying the answer text about one order per scooter

Starting URL: https://qa-scooter.praktikum-services.ru/

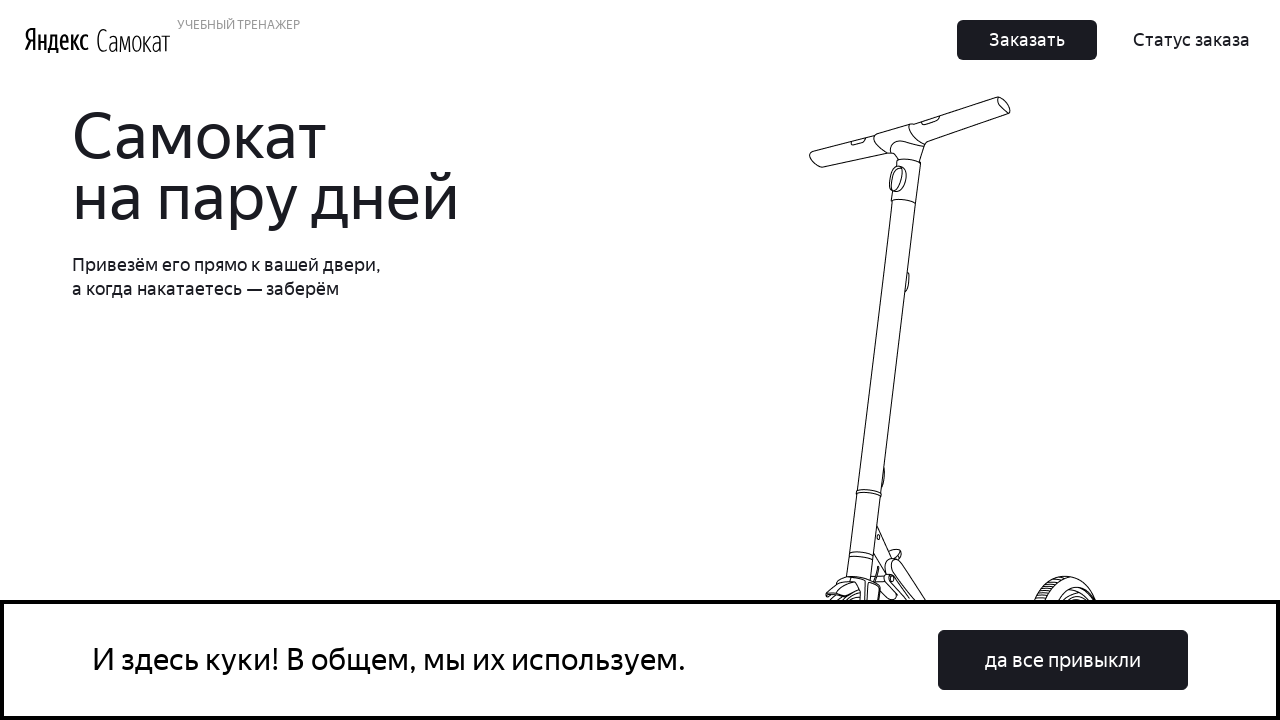

Clicked on FAQ question 1 accordion heading at (967, 360) on #accordion__heading-1
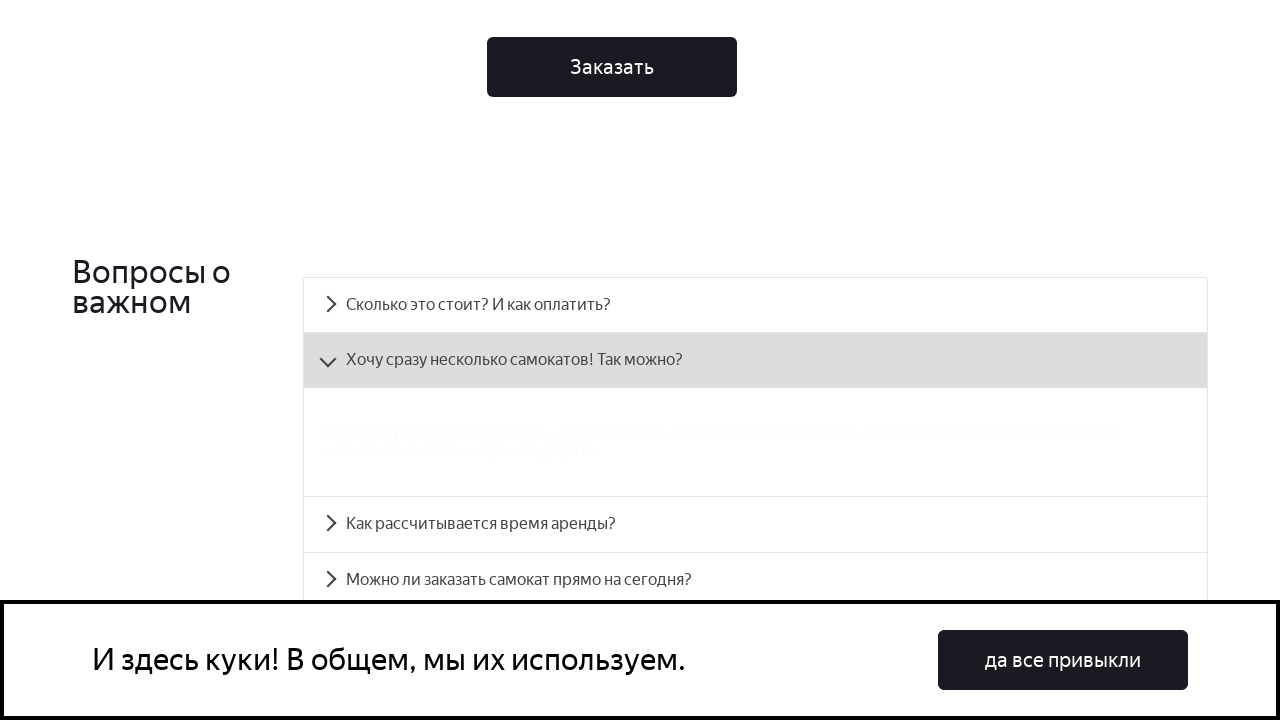

Answer panel for question 1 became visible
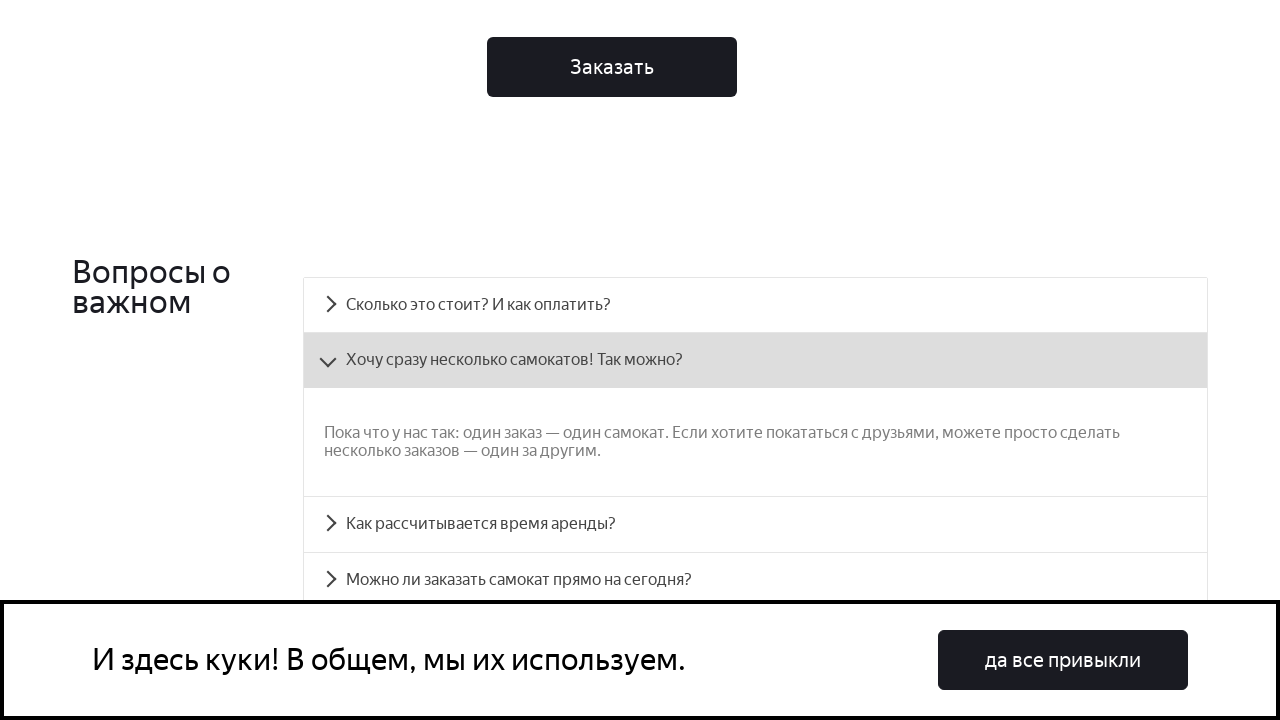

Retrieved answer text from accordion panel
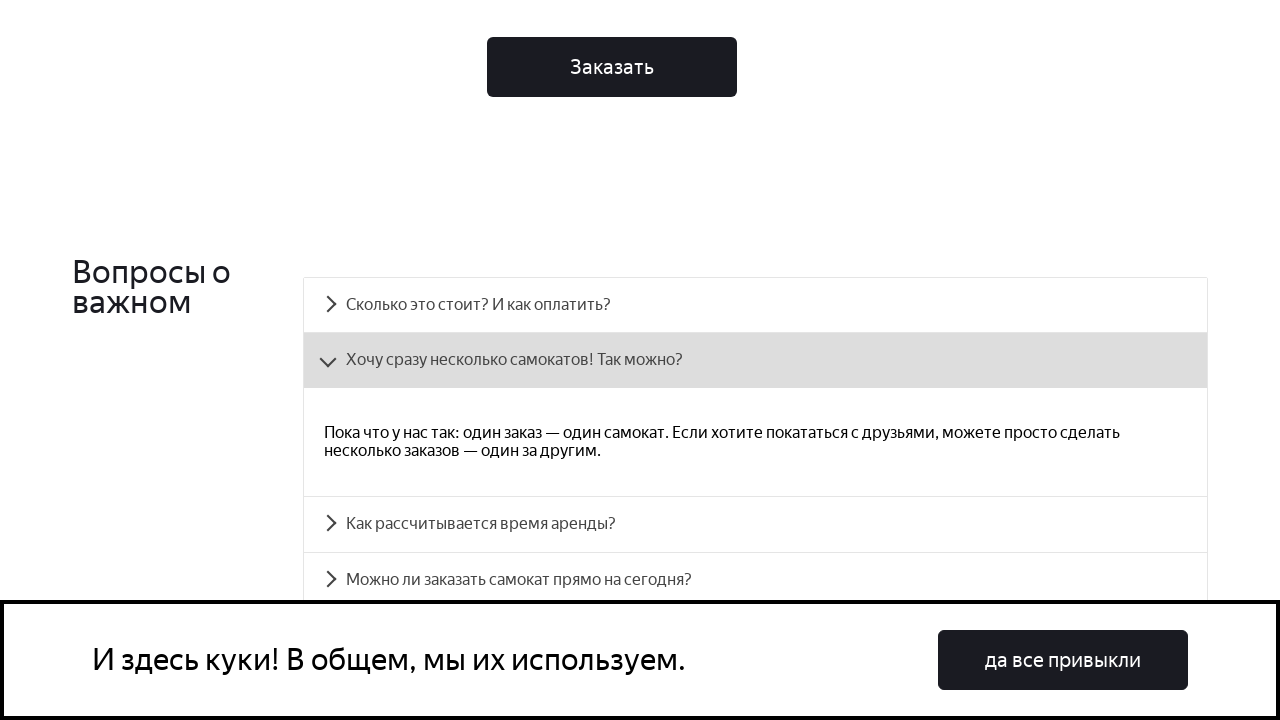

Verified answer text matches expected content about one order per scooter
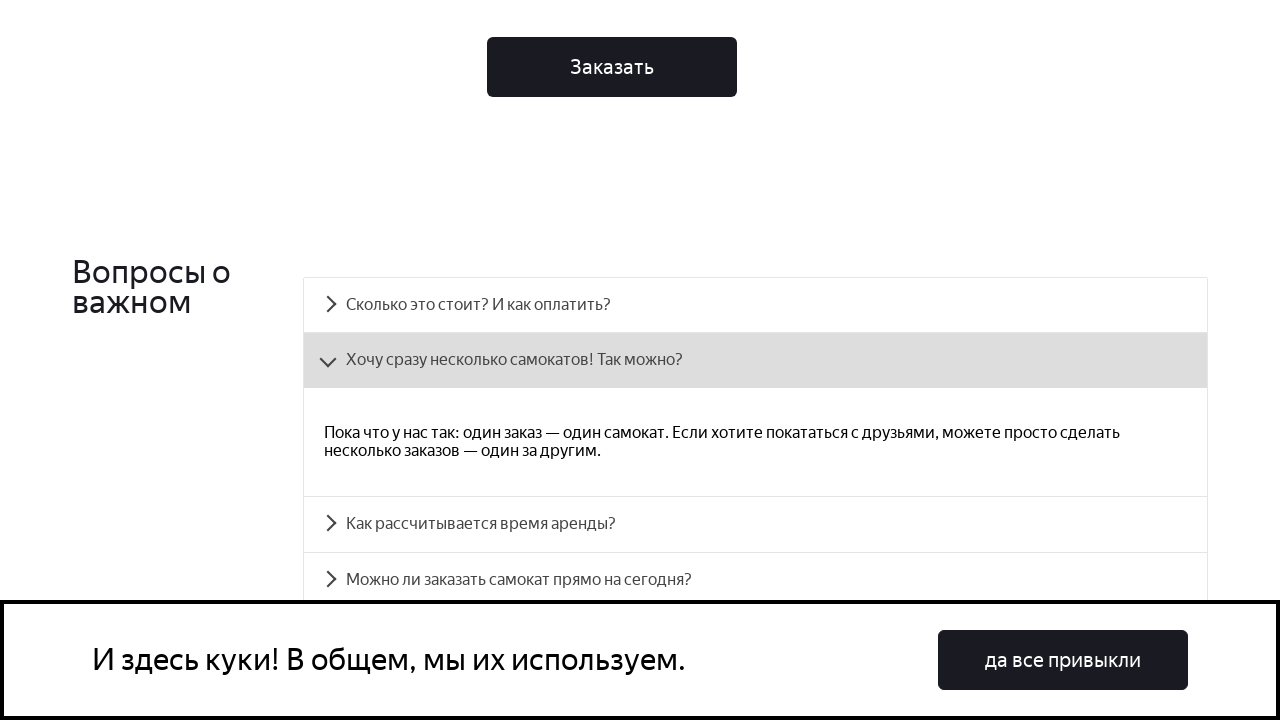

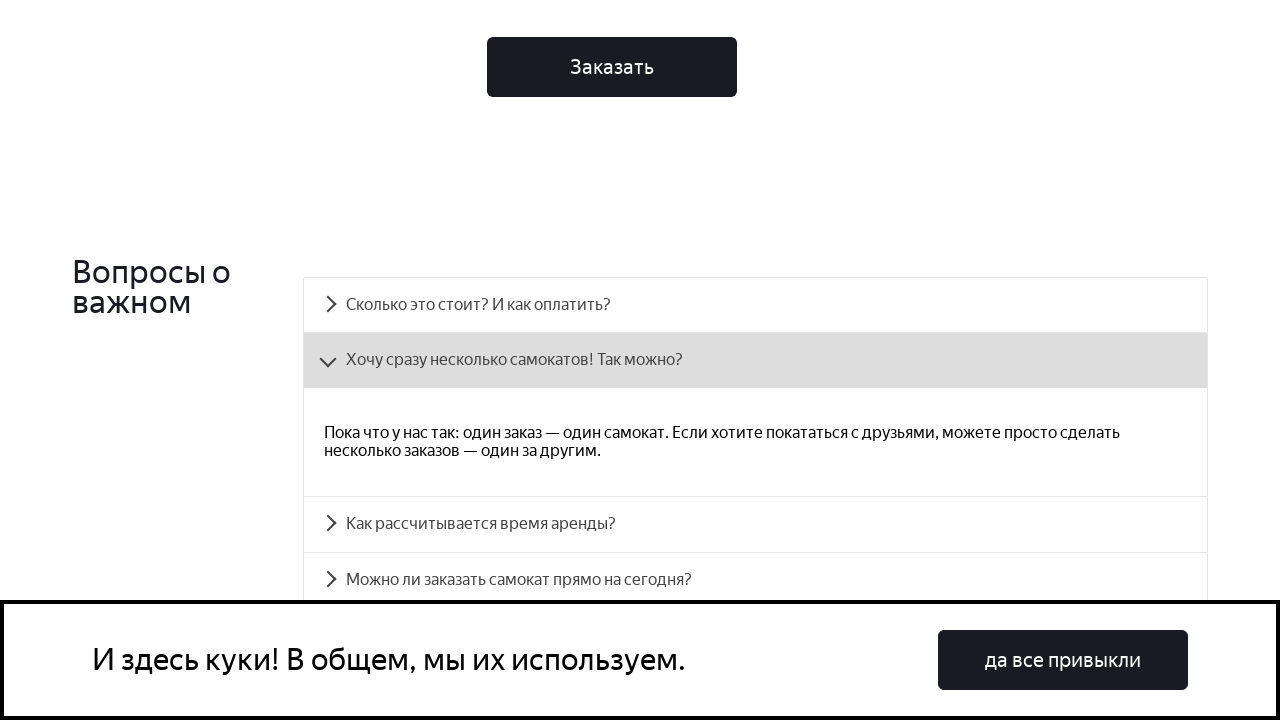